Navigates to a BrowserStack guide page and scrolls down the page by 2500 pixels

Starting URL: https://www.browserstack.com/guide/selenium-scroll-tutorial

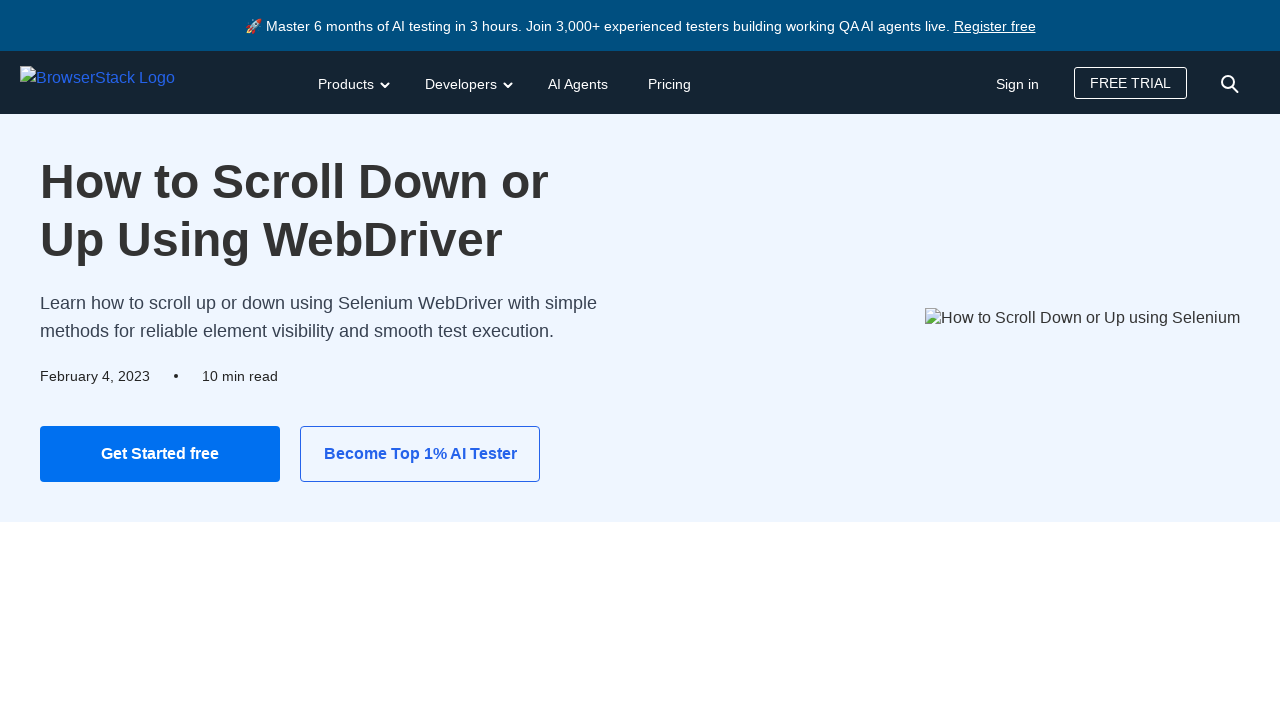

Navigated to BrowserStack Selenium scroll tutorial page
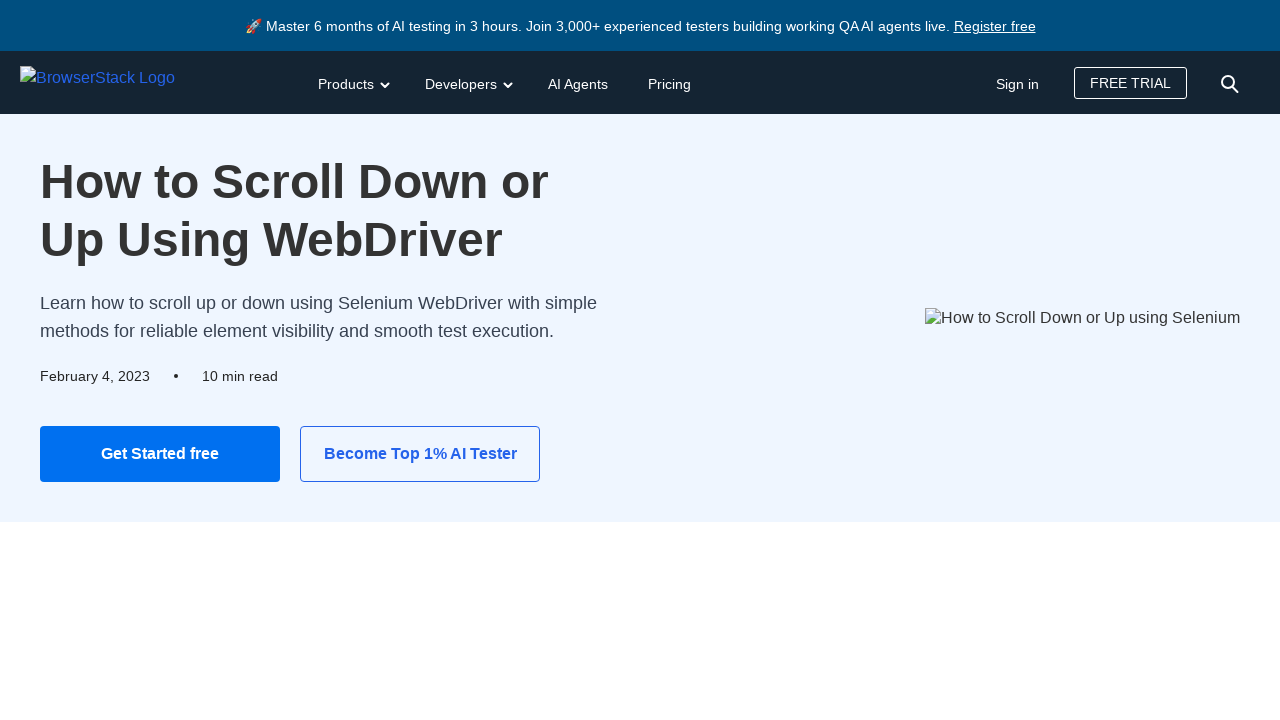

Scrolled down the page by 2500 pixels
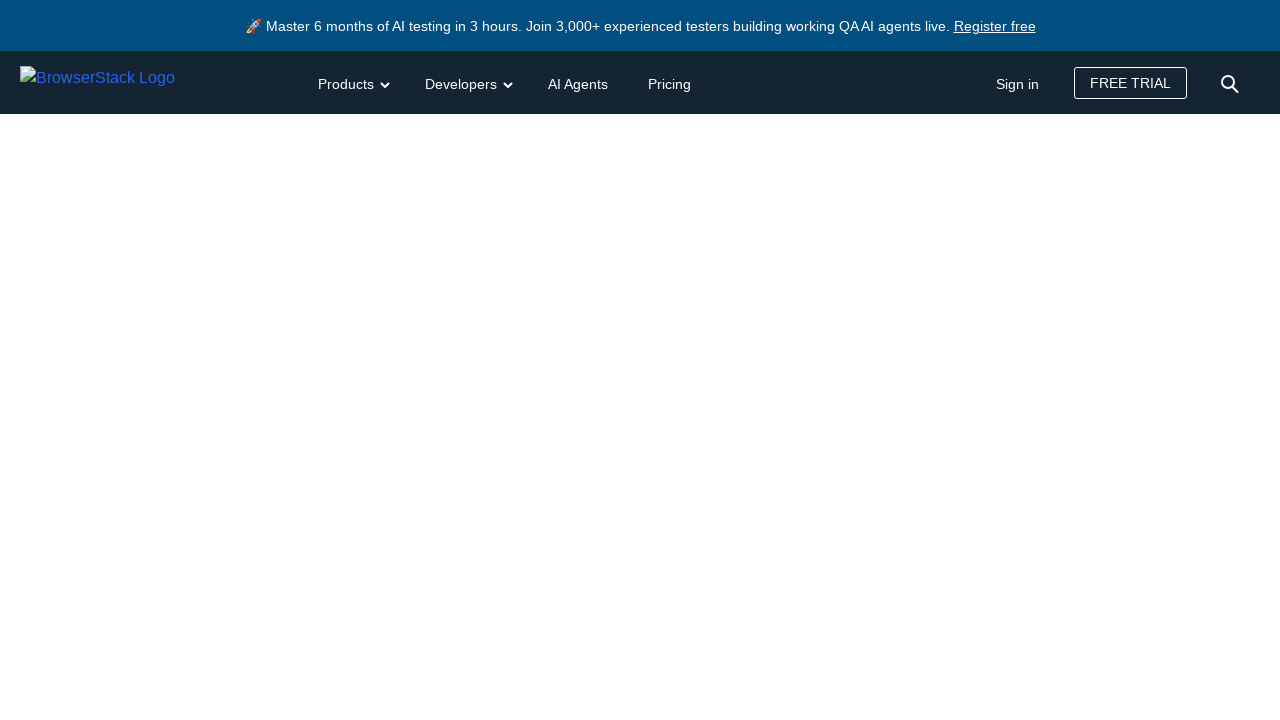

Logged document title to console
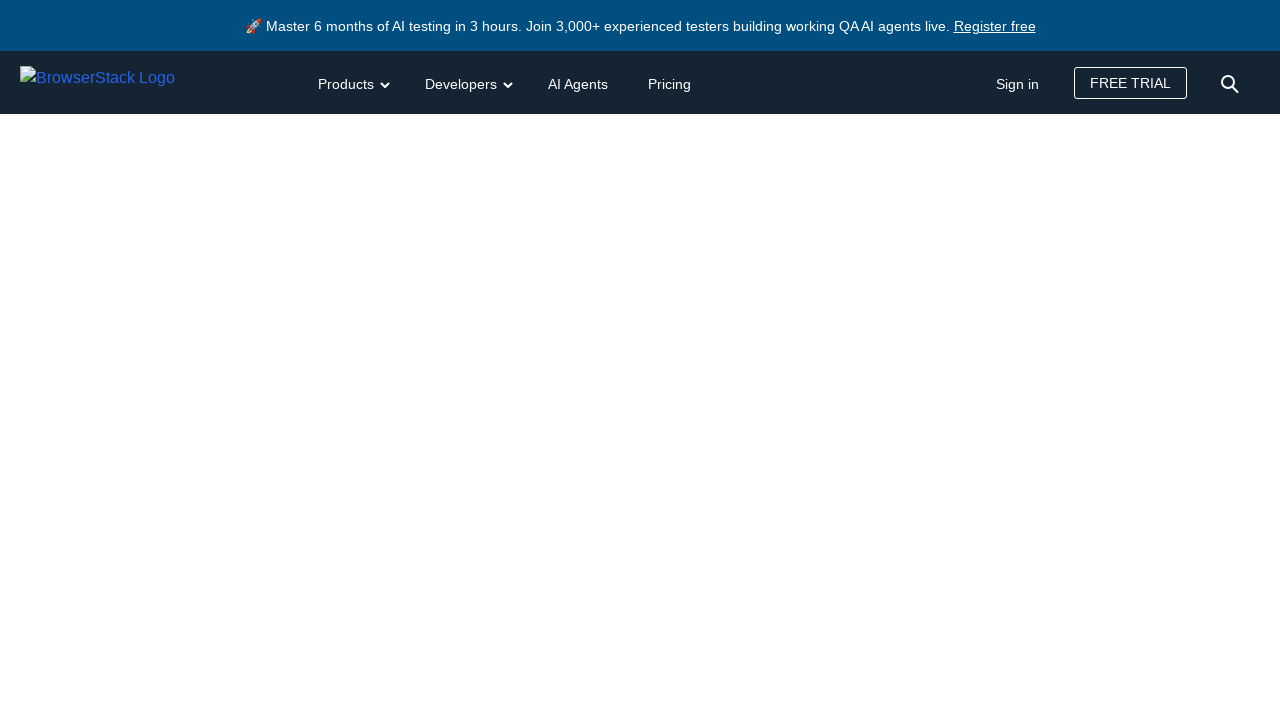

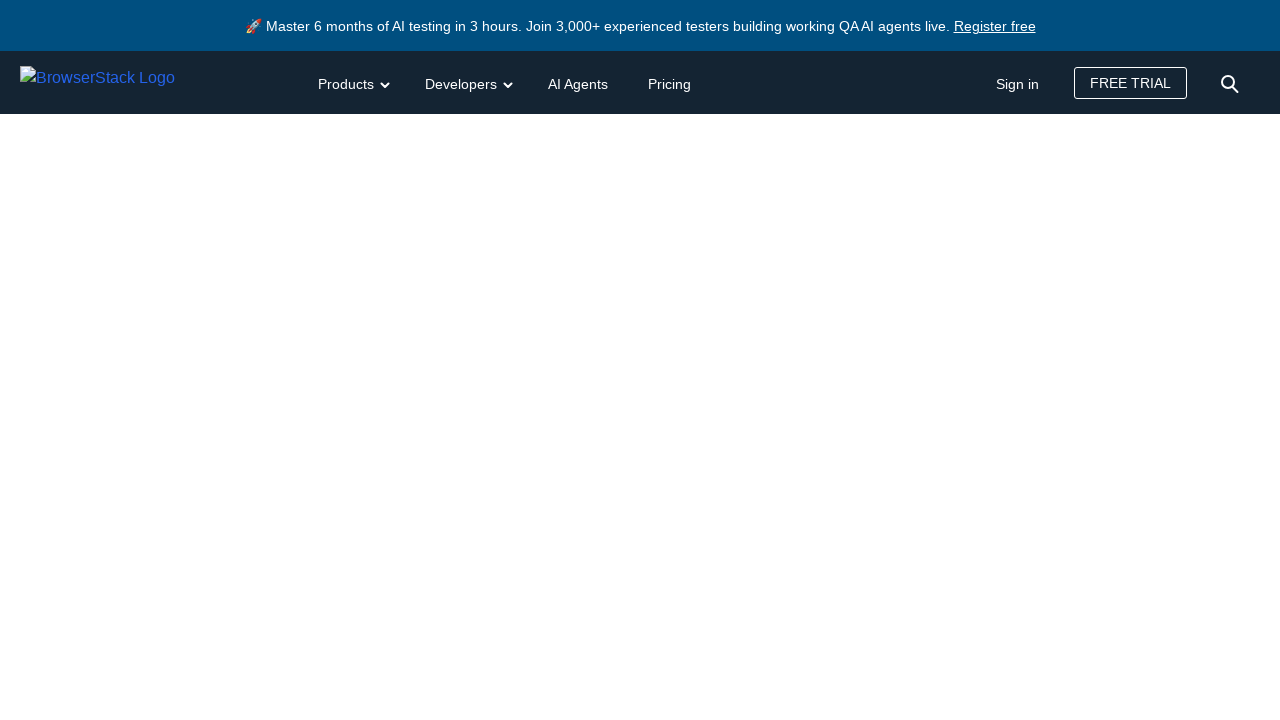